Tests JavaScript alert handling by entering a name, triggering an alert via button click, and accepting the alert dialog.

Starting URL: https://rahulshettyacademy.com/AutomationPractice/

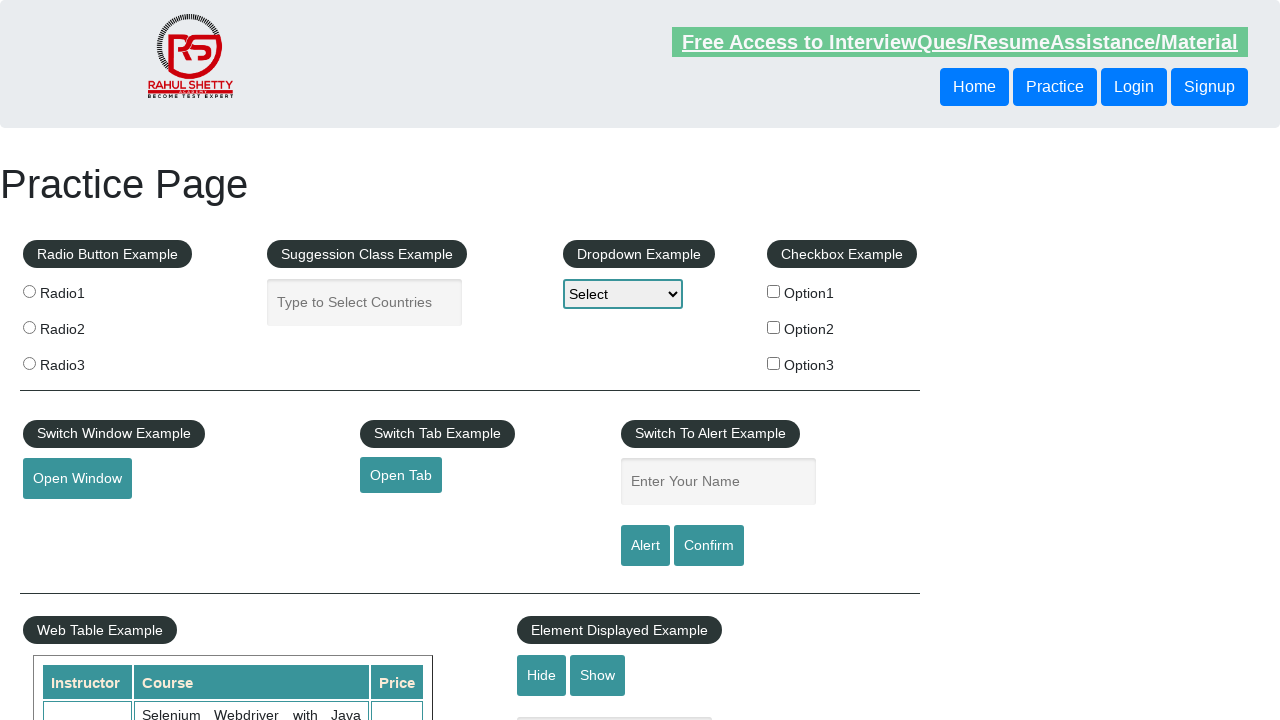

Filled name input field with 'Harish' on #name
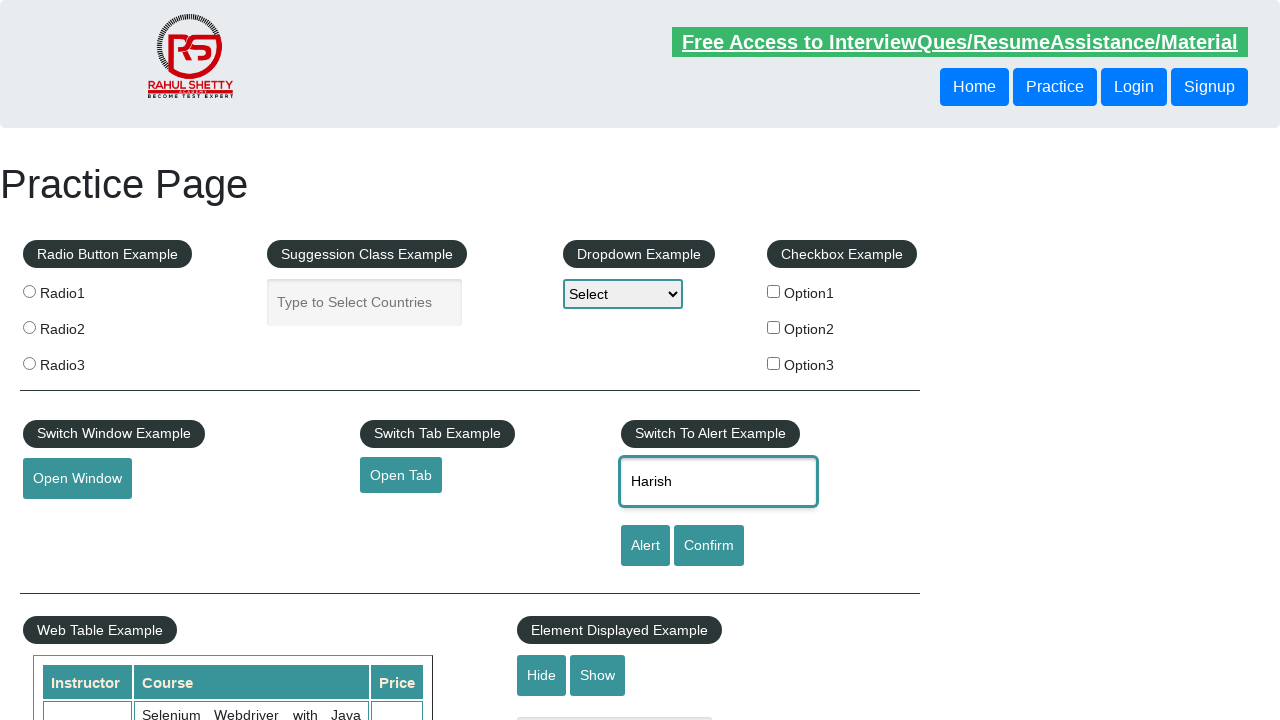

Clicked alert button to trigger JavaScript alert at (645, 546) on #alertbtn
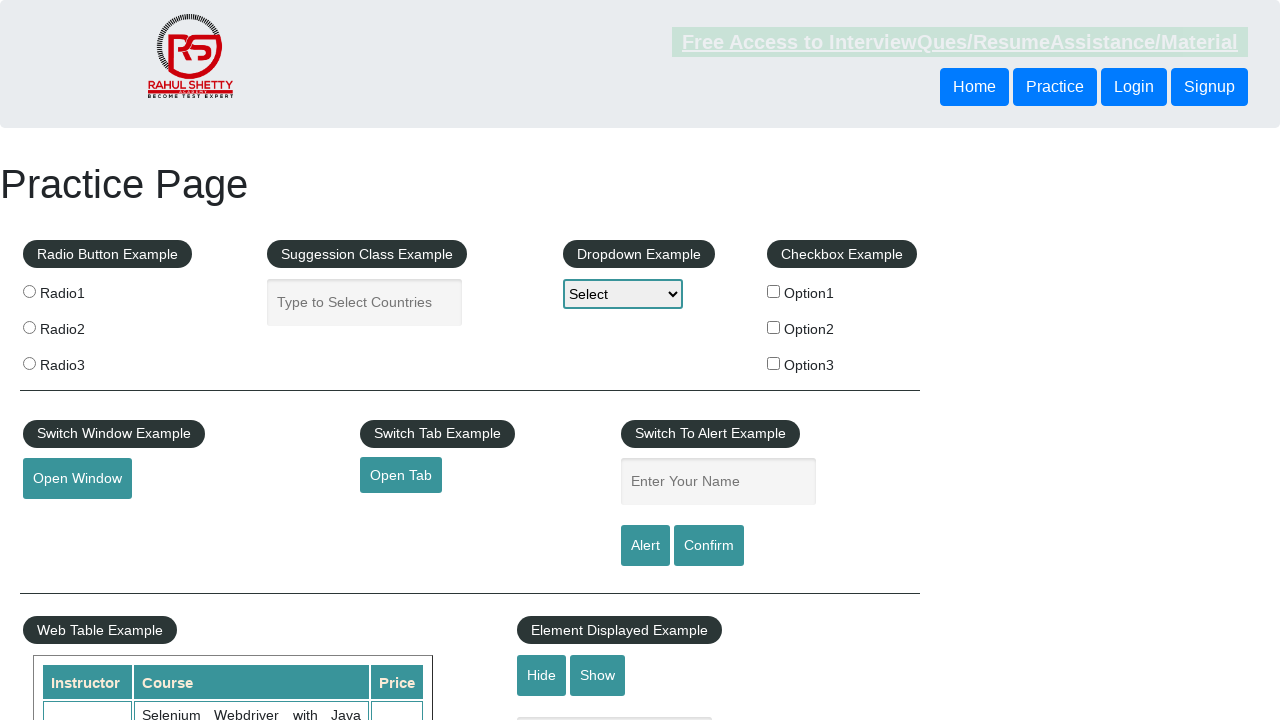

Set up dialog handler to accept alerts
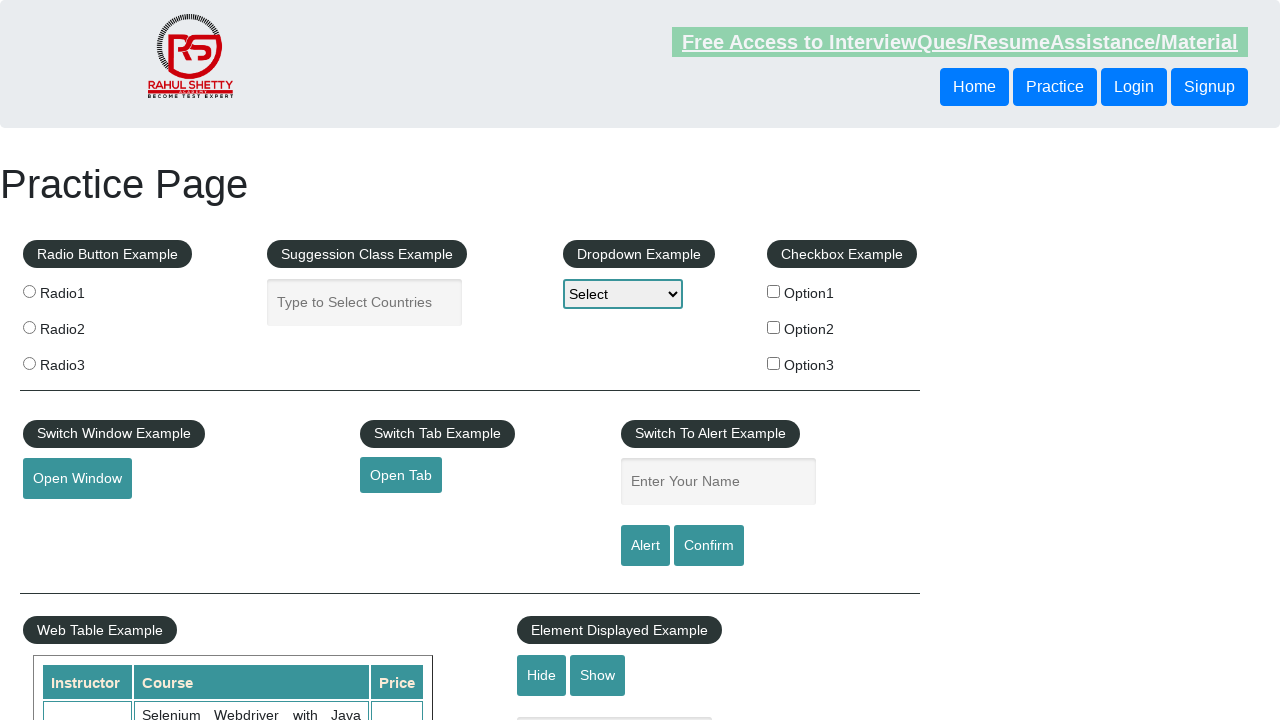

Configured one-time dialog handler to accept alert
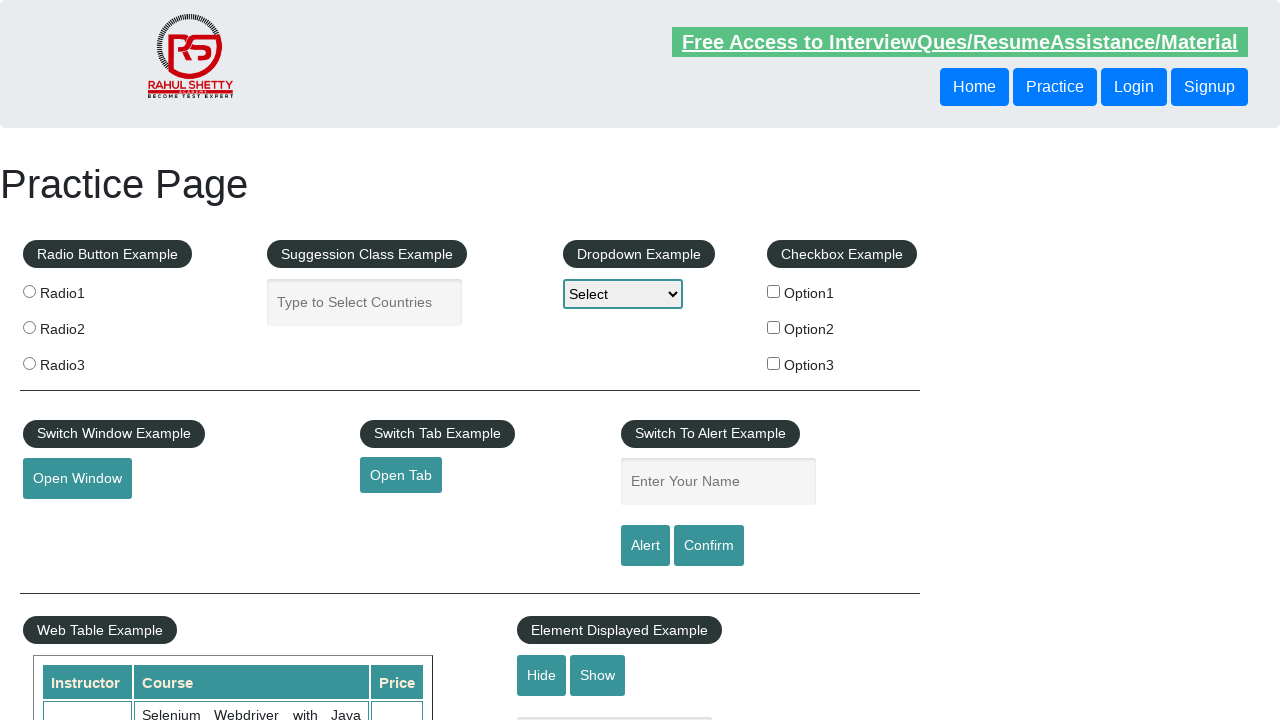

Filled name input field with 'TestUser247' on #name
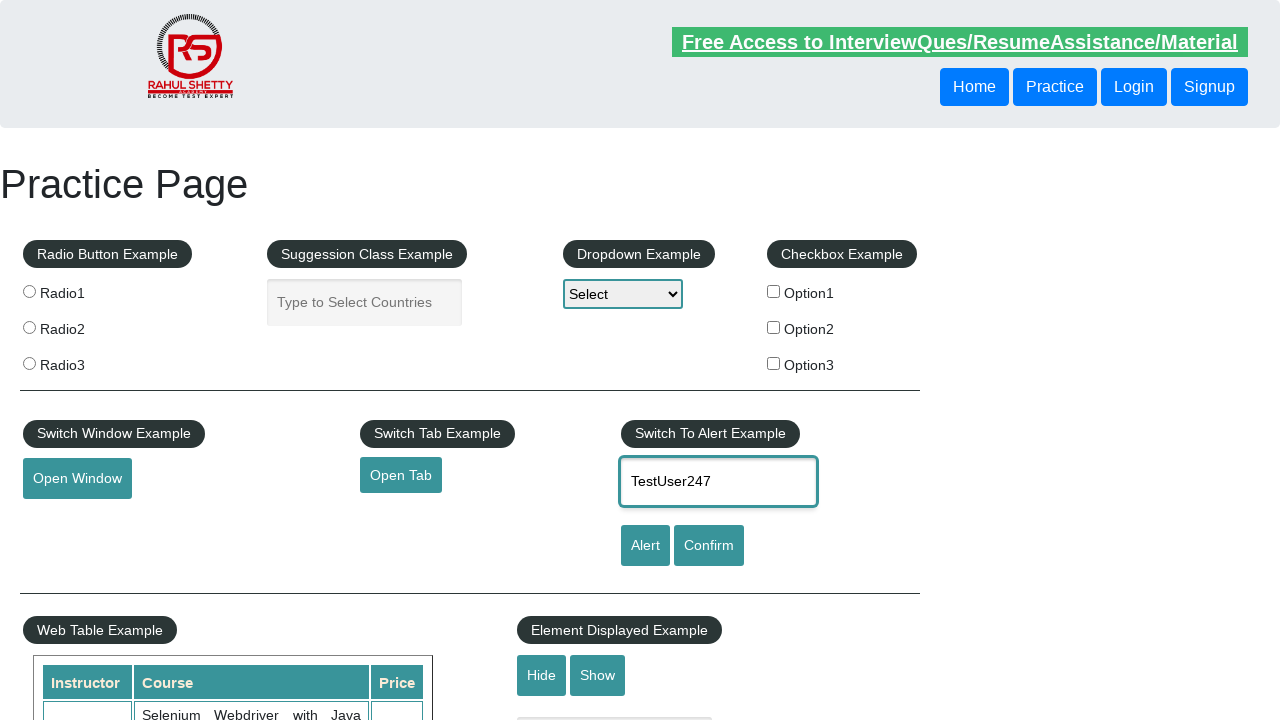

Clicked alert button to trigger JavaScript alert again at (645, 546) on #alertbtn
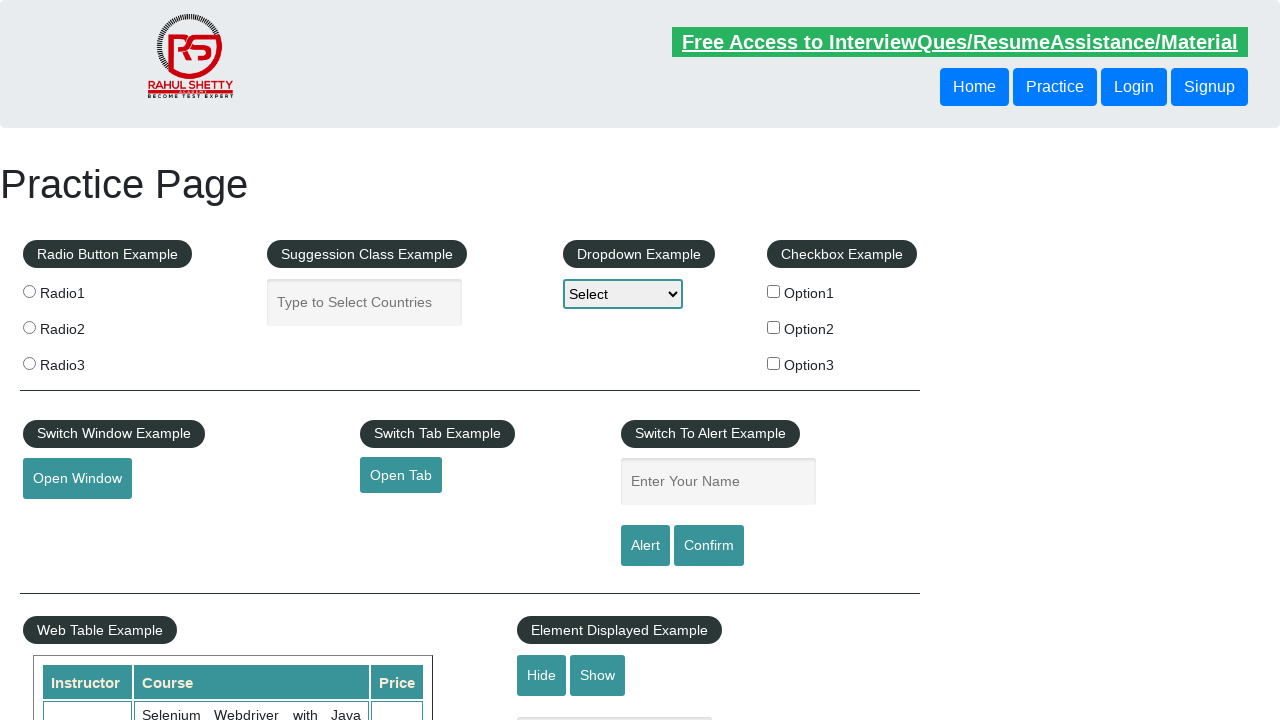

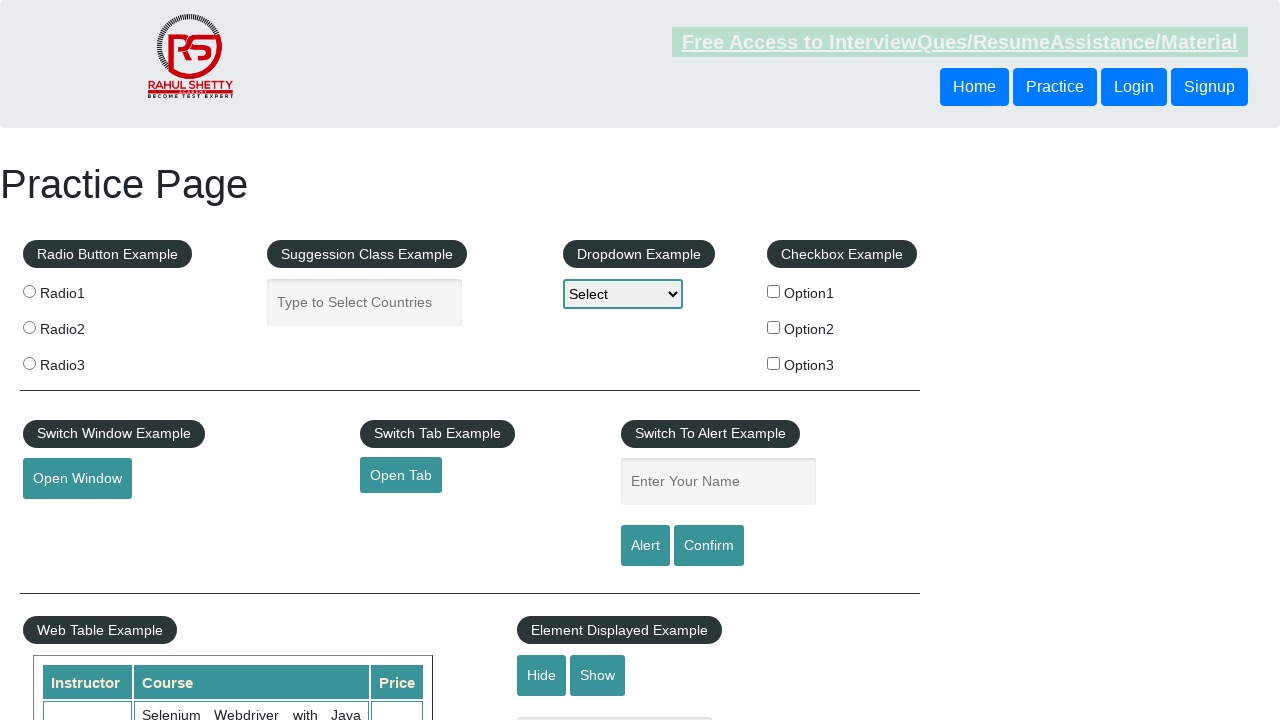